Tests JavaScript confirm alert by clicking on it, dismissing the alert, and verifying the result text

Starting URL: https://testotomasyonu.com/javascriptAlert

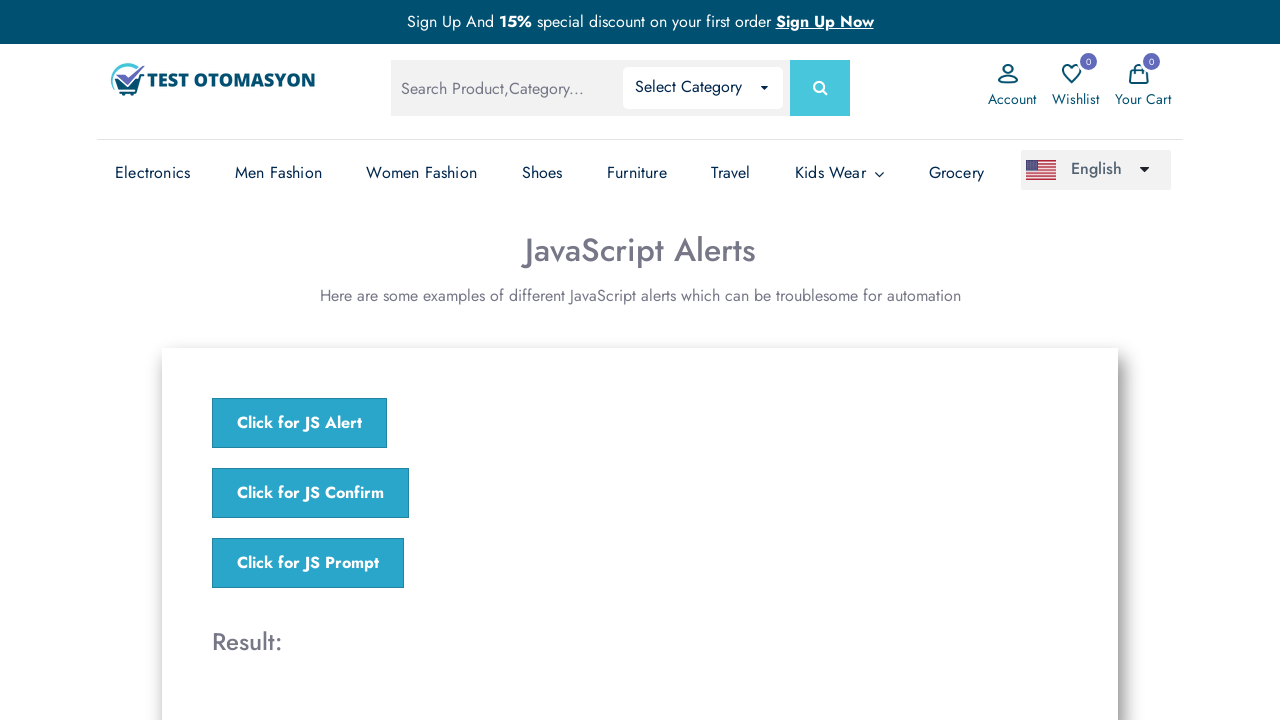

Clicked the jsConfirm button to trigger JavaScript confirm alert at (310, 493) on xpath=//button[@onclick='jsConfirm()']
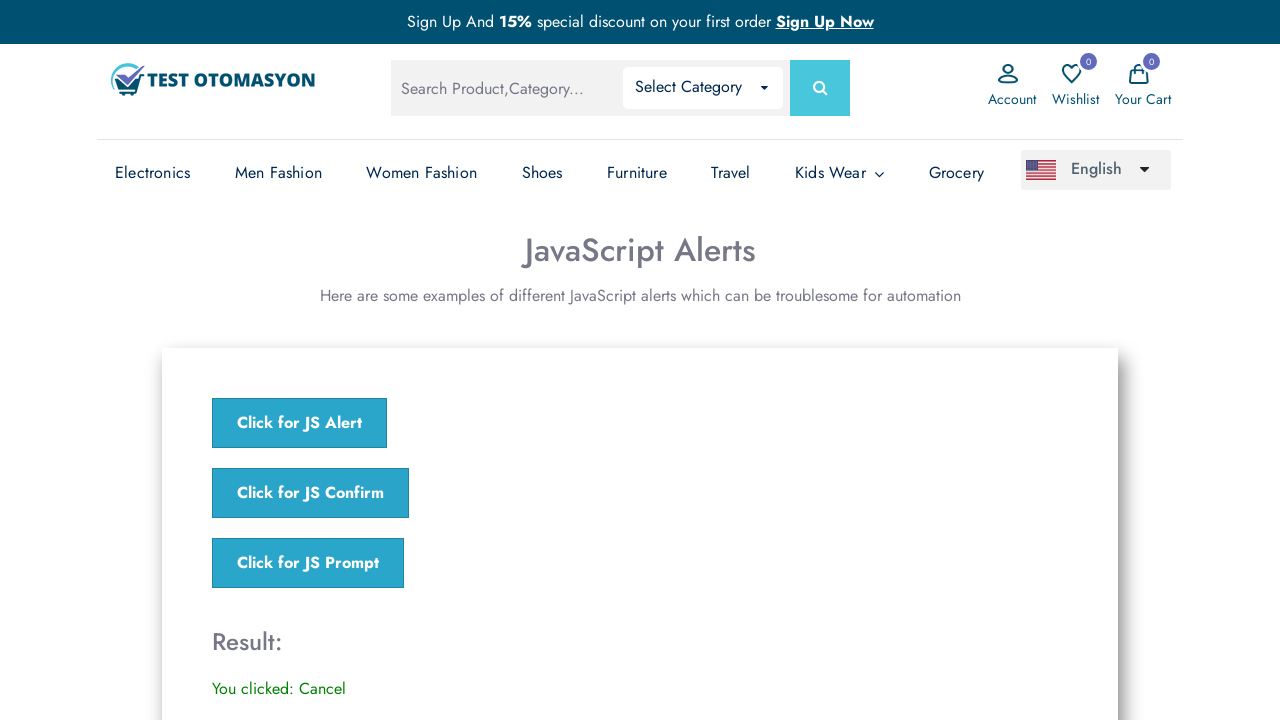

Set up dialog handler to dismiss the alert
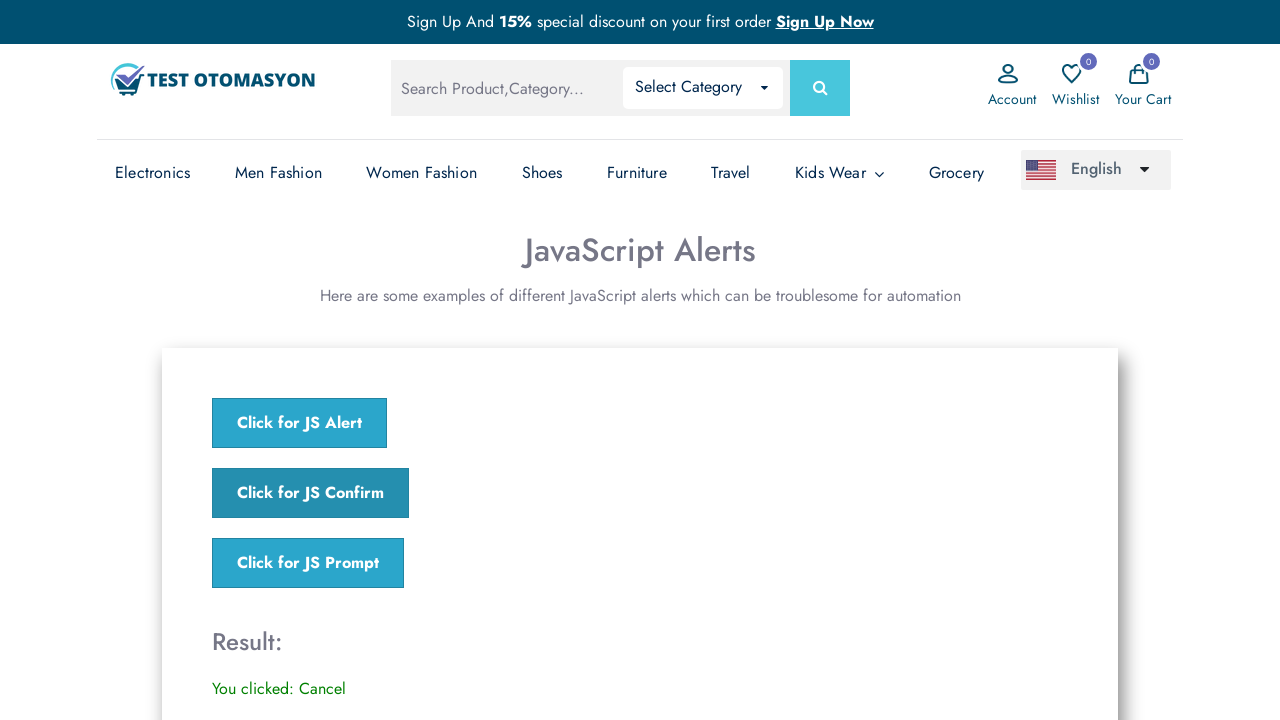

Clicked jsConfirm button again to trigger alert that will be dismissed at (310, 493) on xpath=//button[@onclick='jsConfirm()']
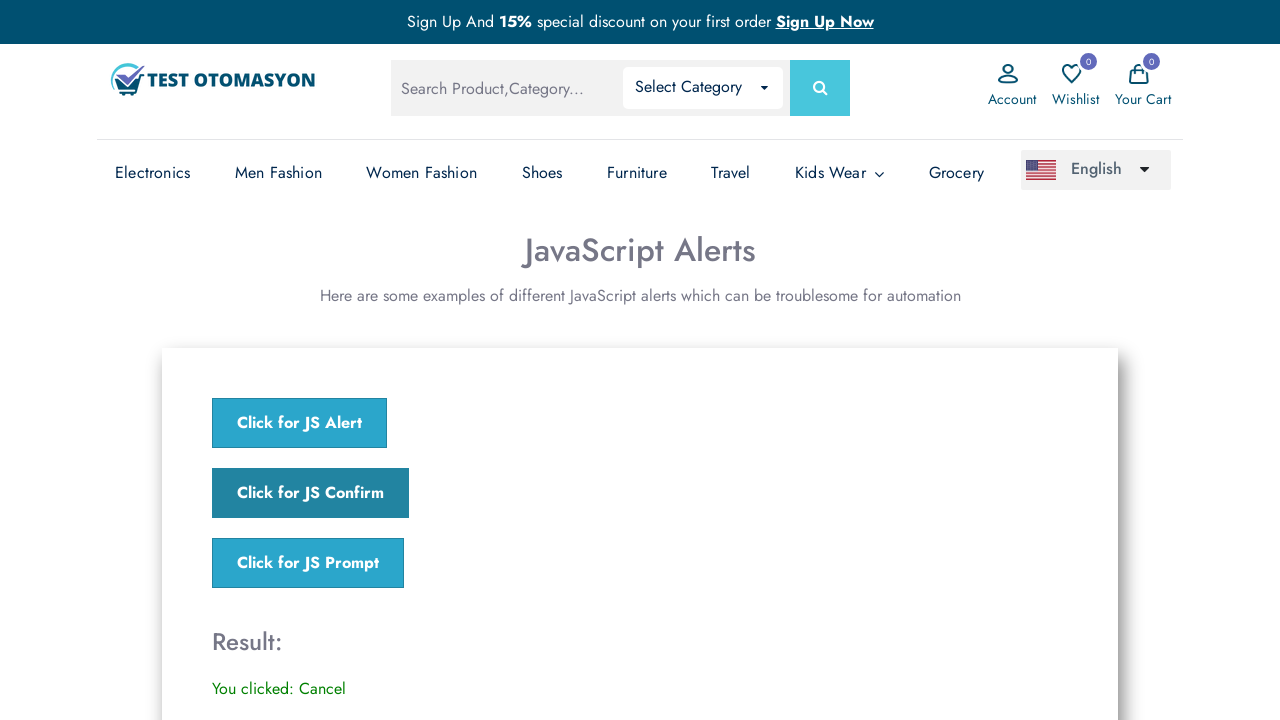

Waited for result text to appear after dismissing alert
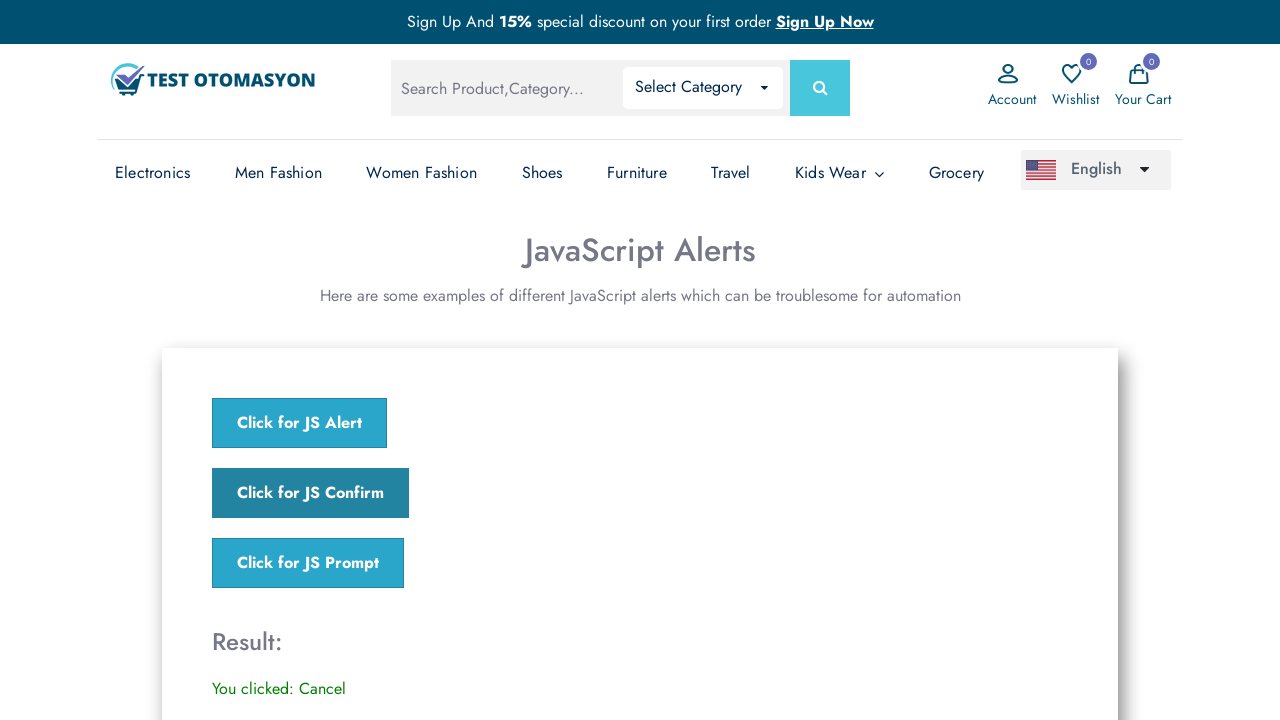

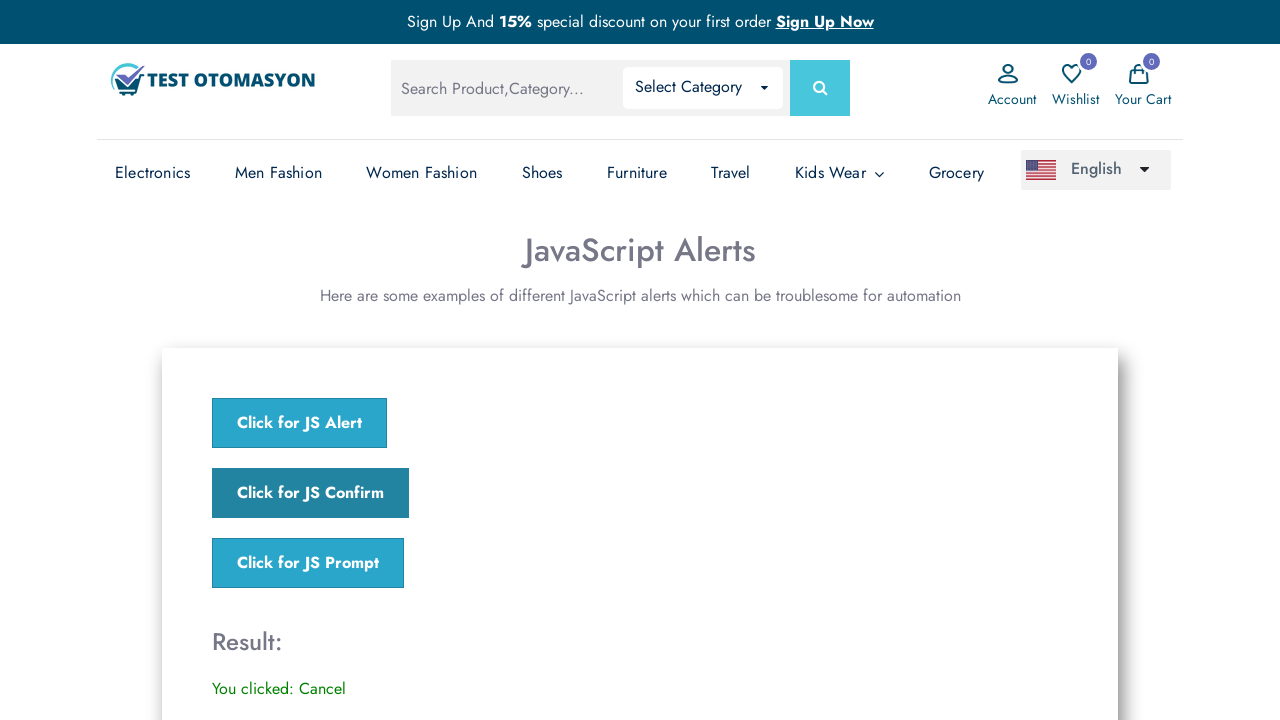